Tests dropdown selection functionality for origin and destination stations on a travel booking form

Starting URL: https://rahulshettyacademy.com/dropdownsPractise/

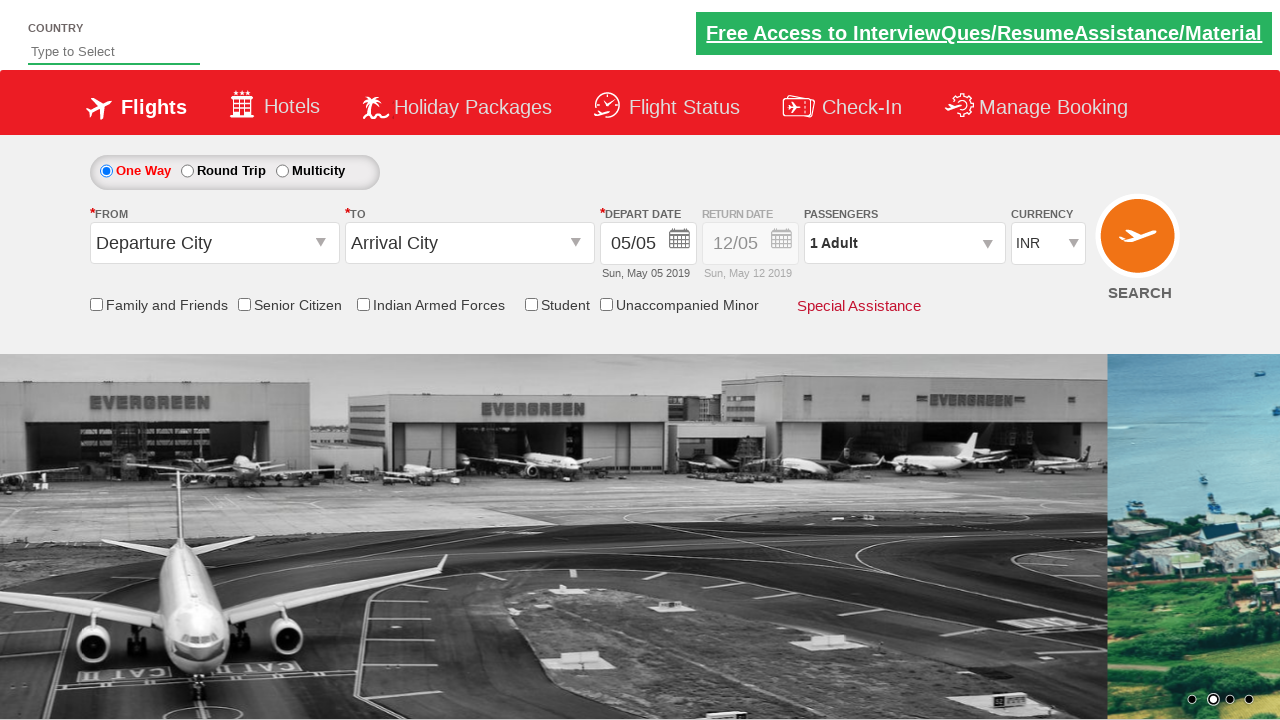

Clicked on origin station dropdown at (214, 243) on #ctl00_mainContent_ddl_originStation1_CTXT
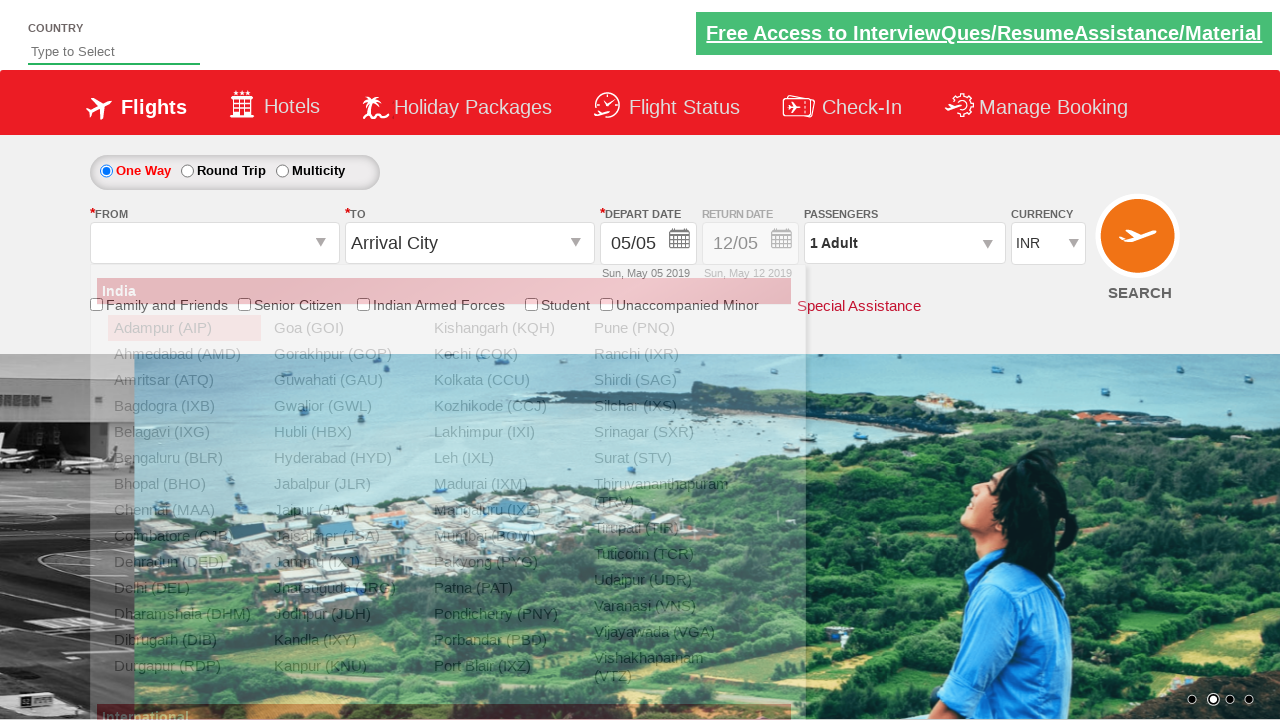

Selected Bengaluru (BLR) as origin station at (184, 458) on a[value='BLR']
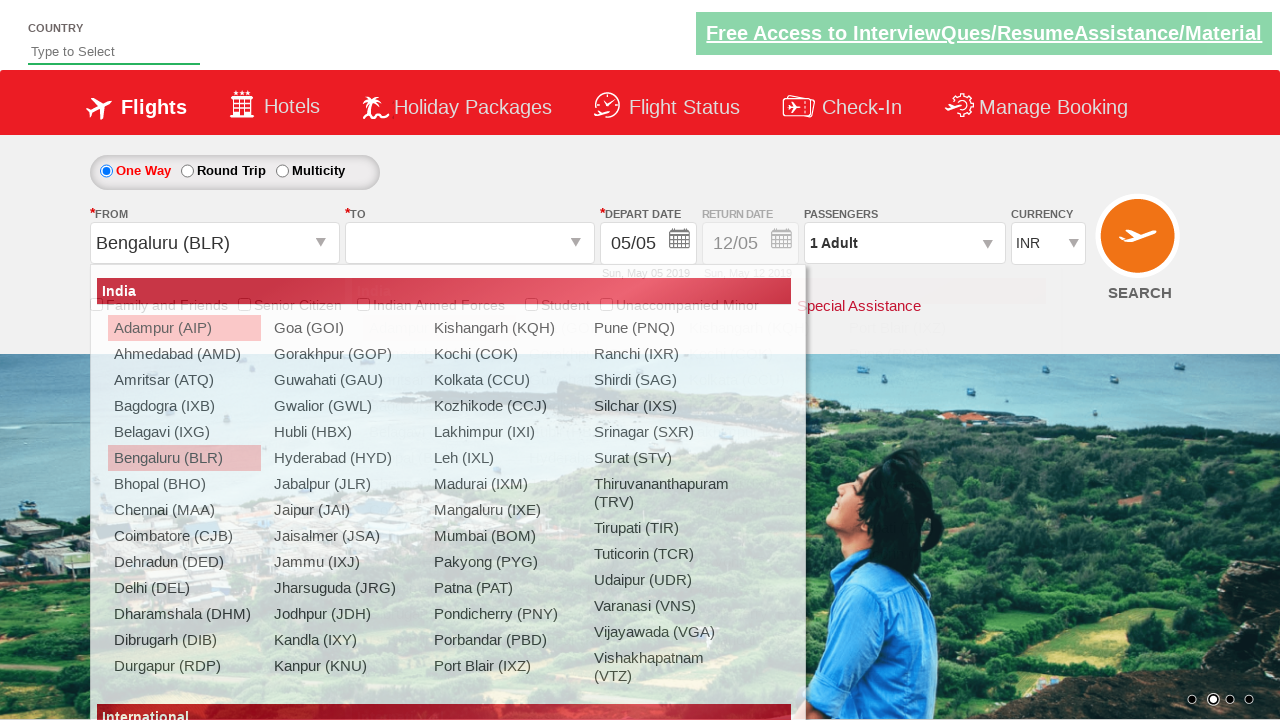

Waited for destination dropdown to be ready
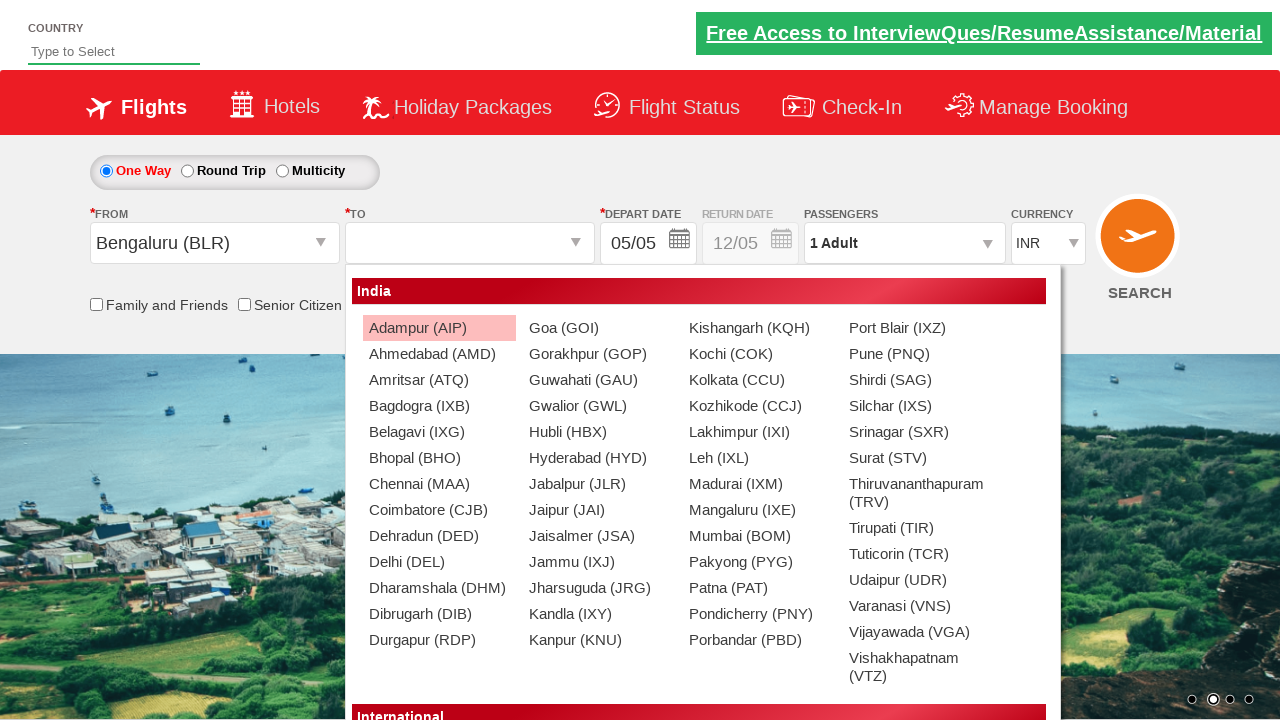

Selected Chennai (MAA) as destination station at (439, 484) on div[id='glsctl00_mainContent_ddl_destinationStation1_CTNR'] a[value='MAA']
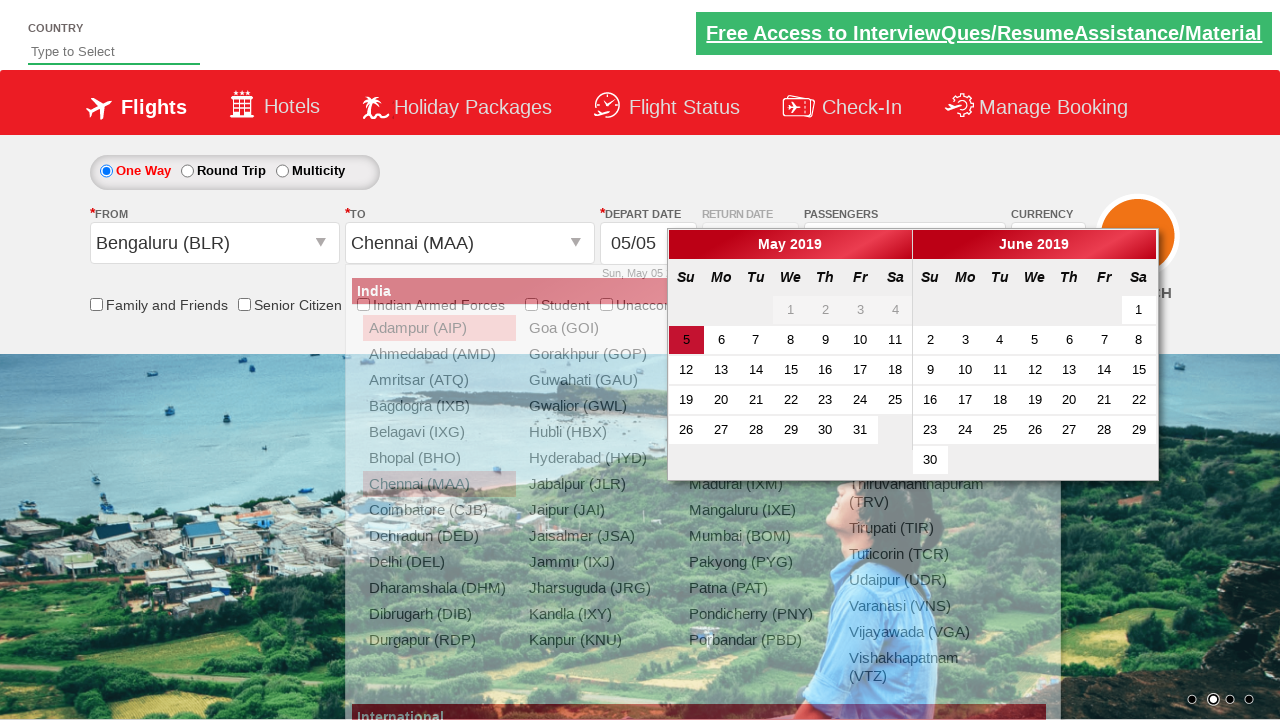

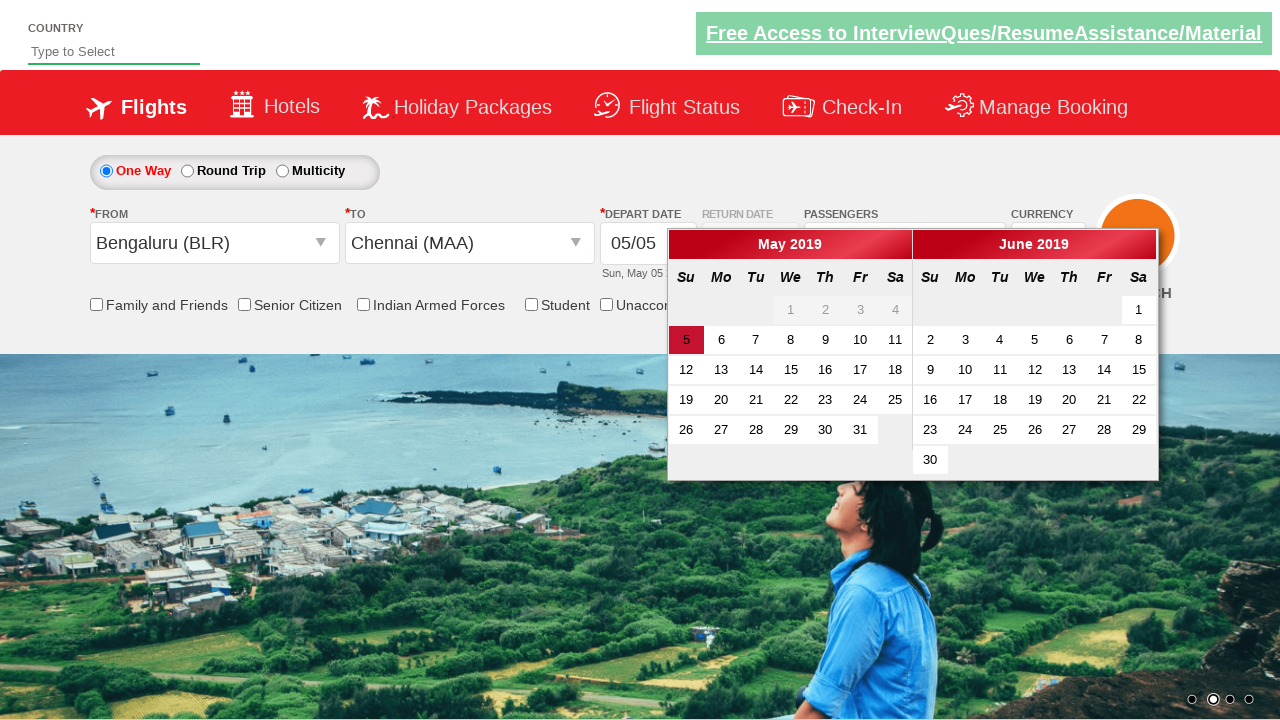